Tests dynamic controls page by clicking Remove button, verifying "It's gone!" message appears, then clicking Add button and verifying "It's back!" message appears

Starting URL: https://the-internet.herokuapp.com/dynamic_controls

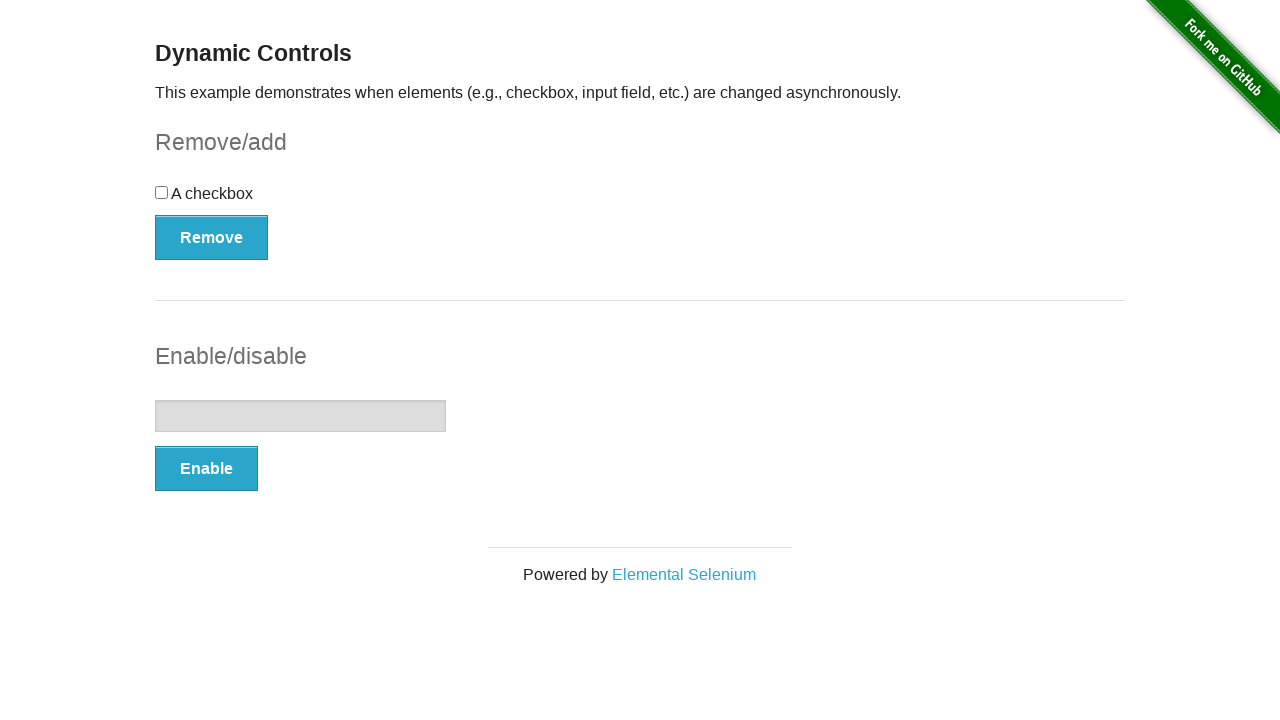

Clicked Remove button at (212, 237) on xpath=//*[text()='Remove']
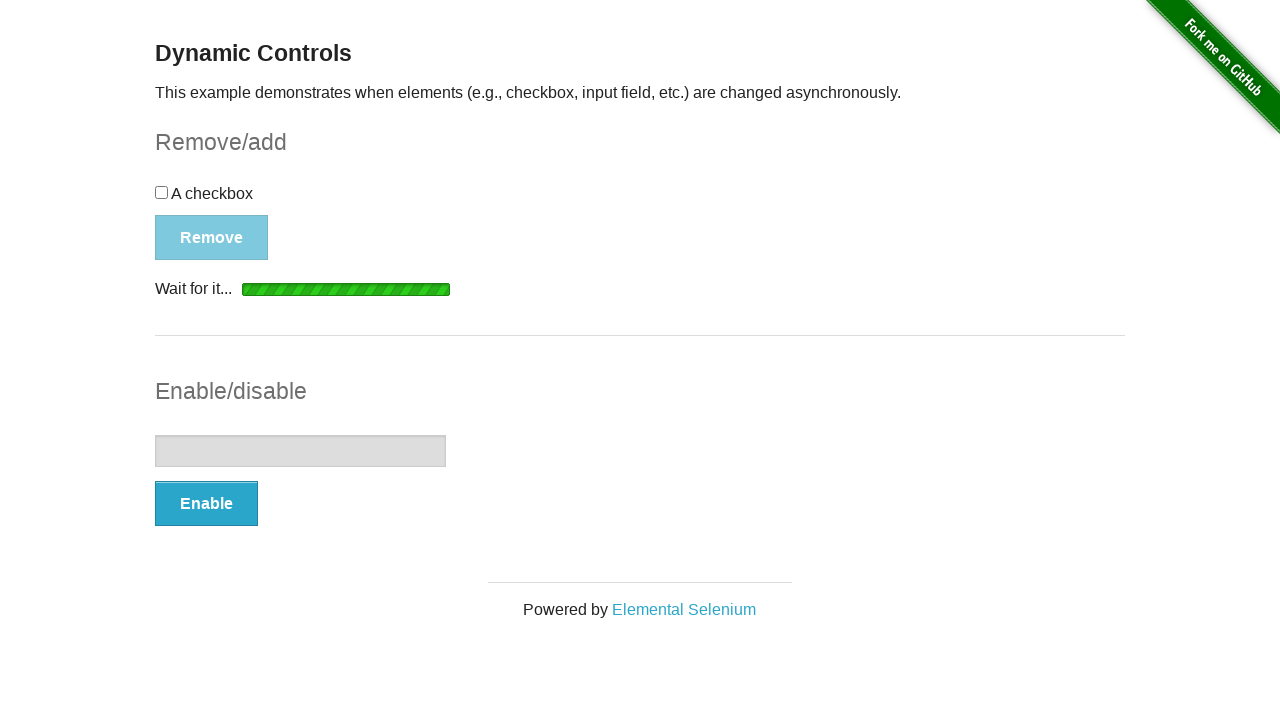

Waited for 'It's gone!' message to appear
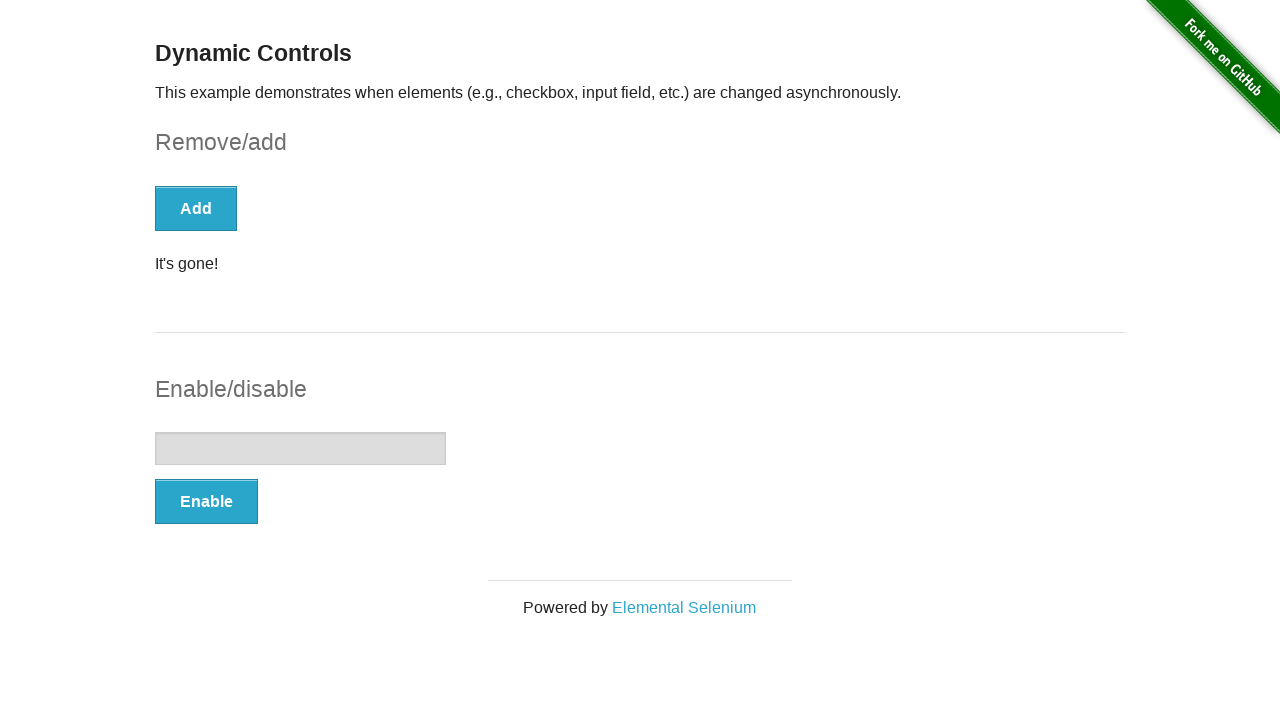

Located 'It's gone!' element
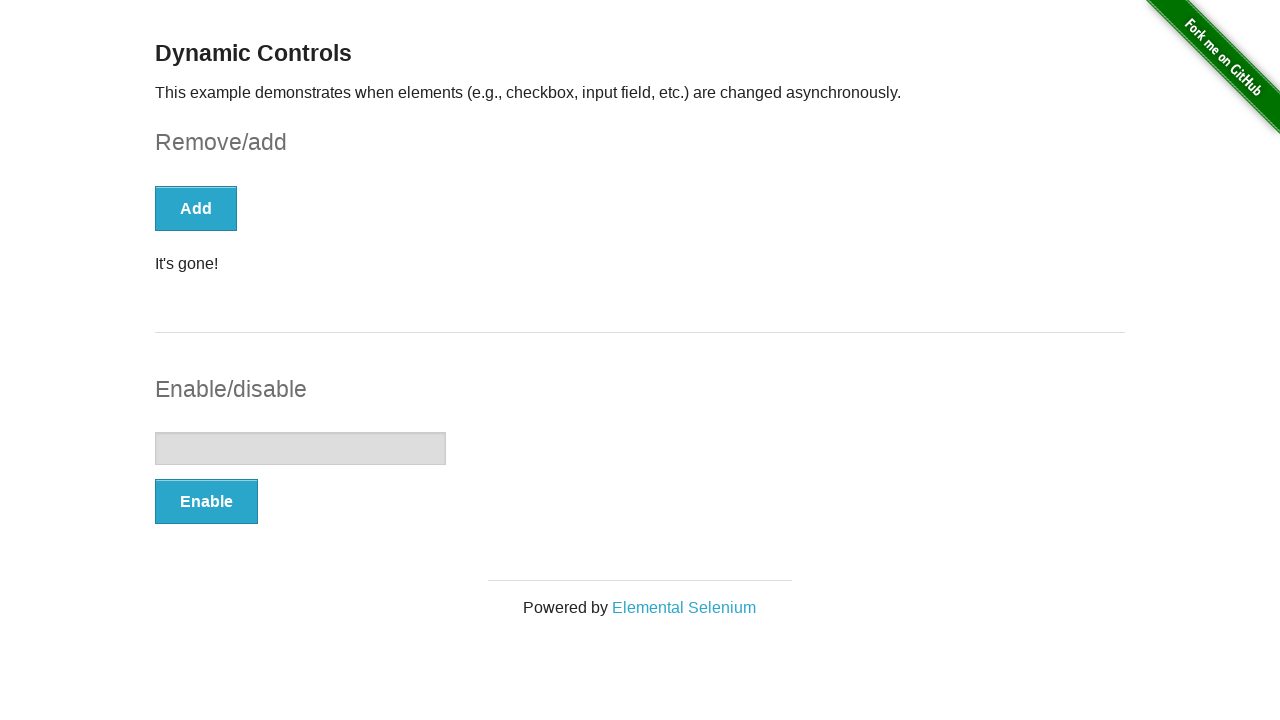

Verified 'It's gone!' message is visible
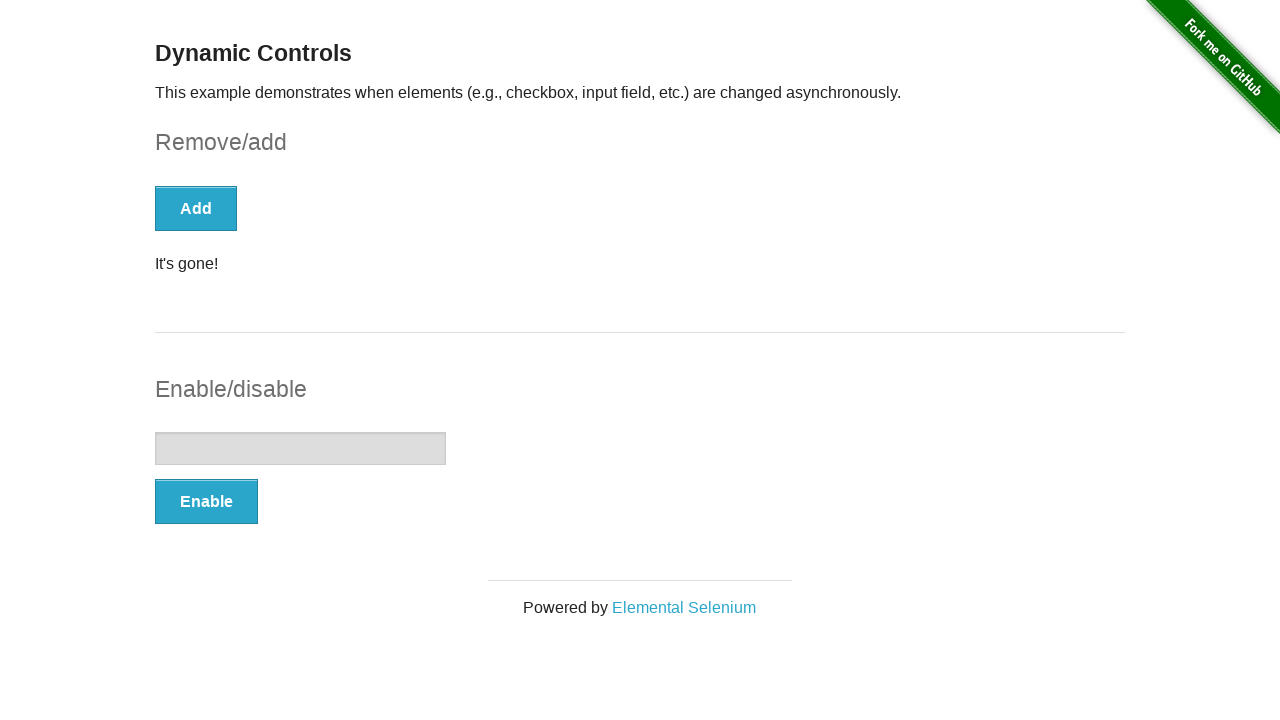

Clicked Add button at (196, 208) on xpath=//*[text()='Add']
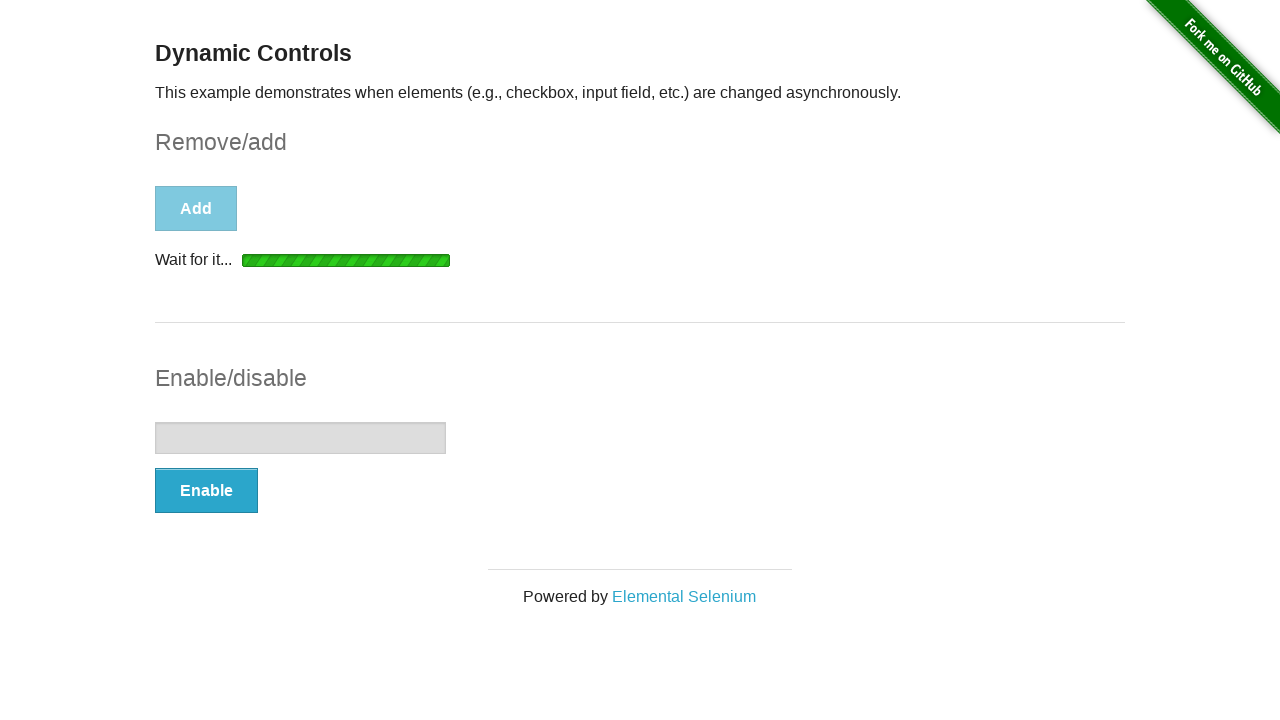

Waited for 'It's back!' message to appear
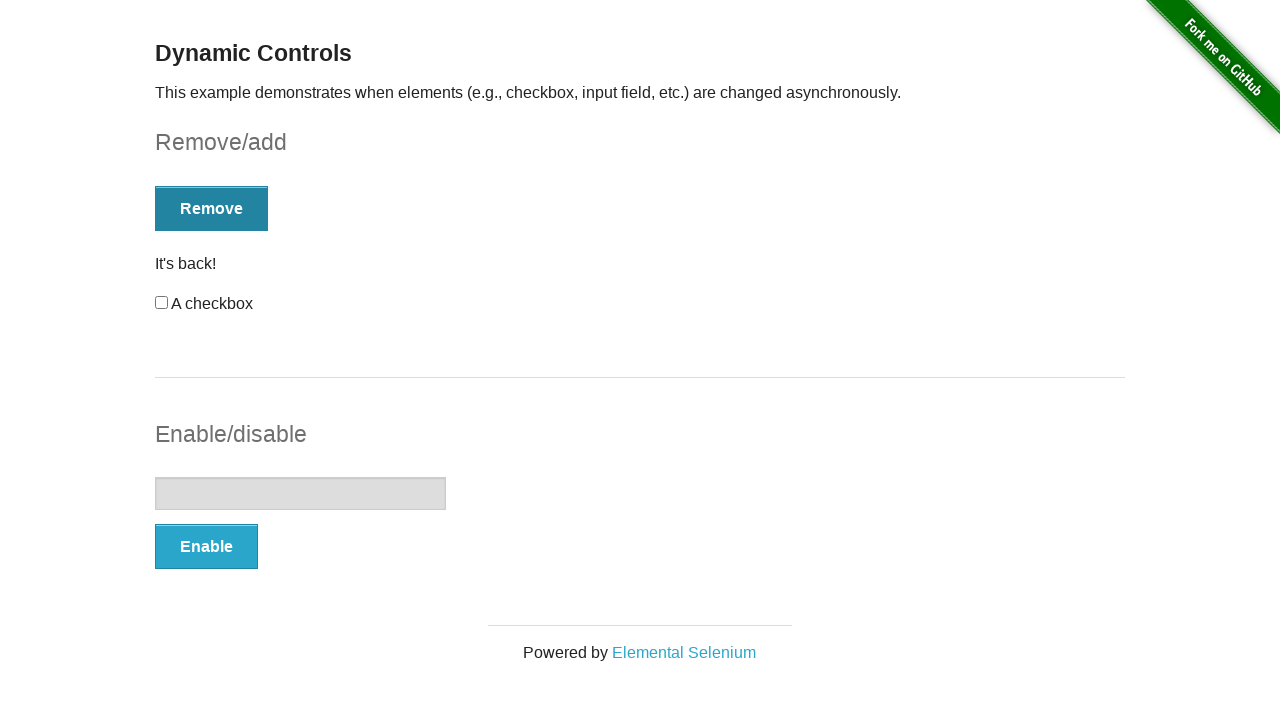

Located 'It's back!' element
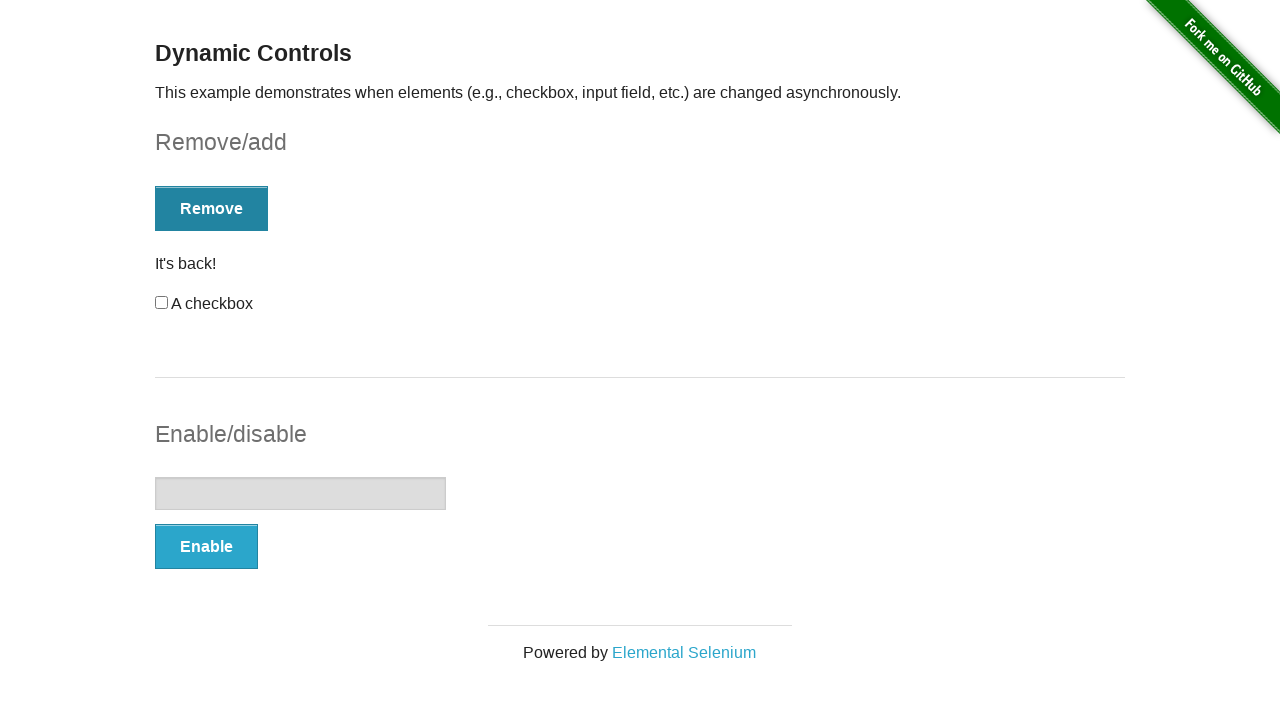

Verified 'It's back!' message is visible
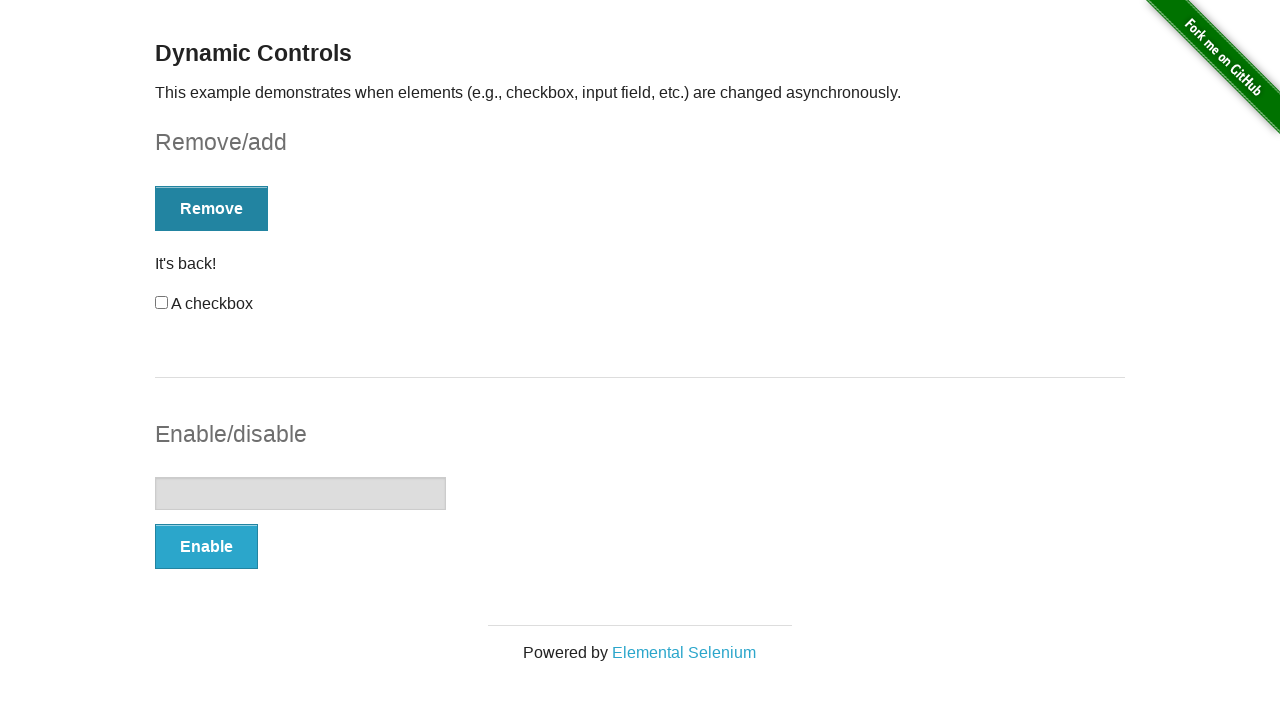

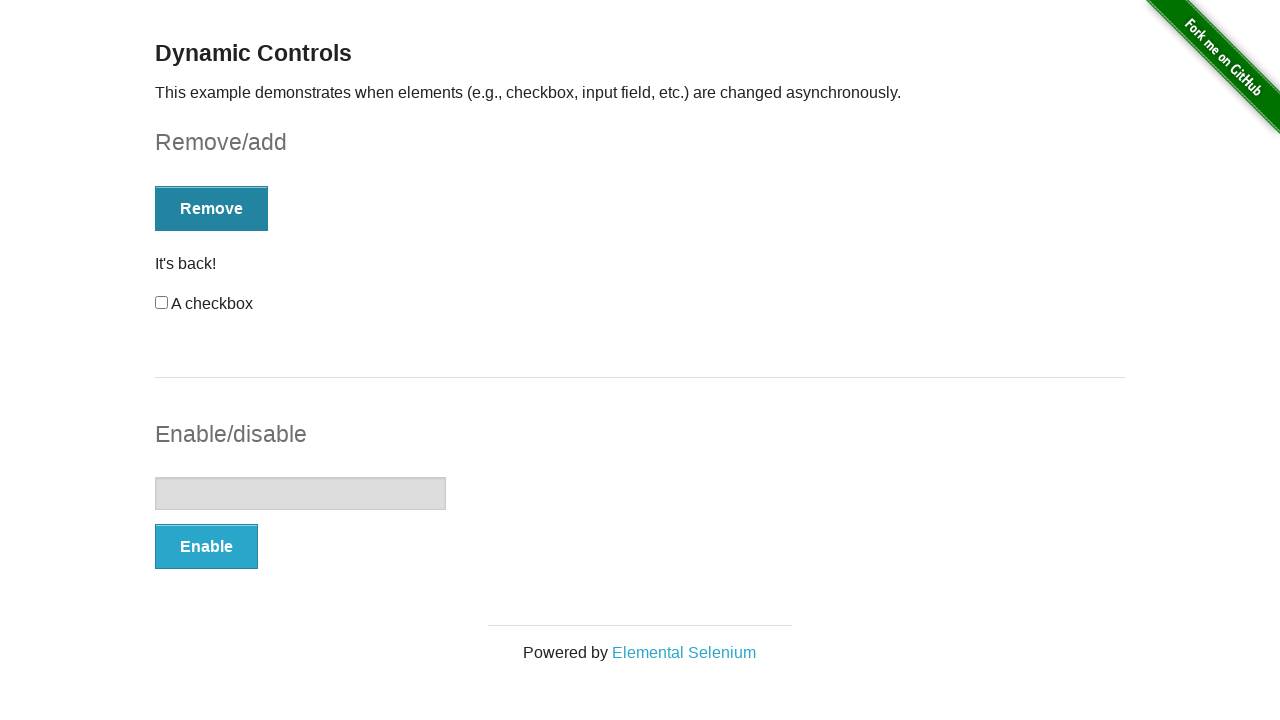